Tests scrolling functionality by locating two link elements (CYDEO and Home) on the page and scrolling each into view

Starting URL: https://practice.cydeo.com

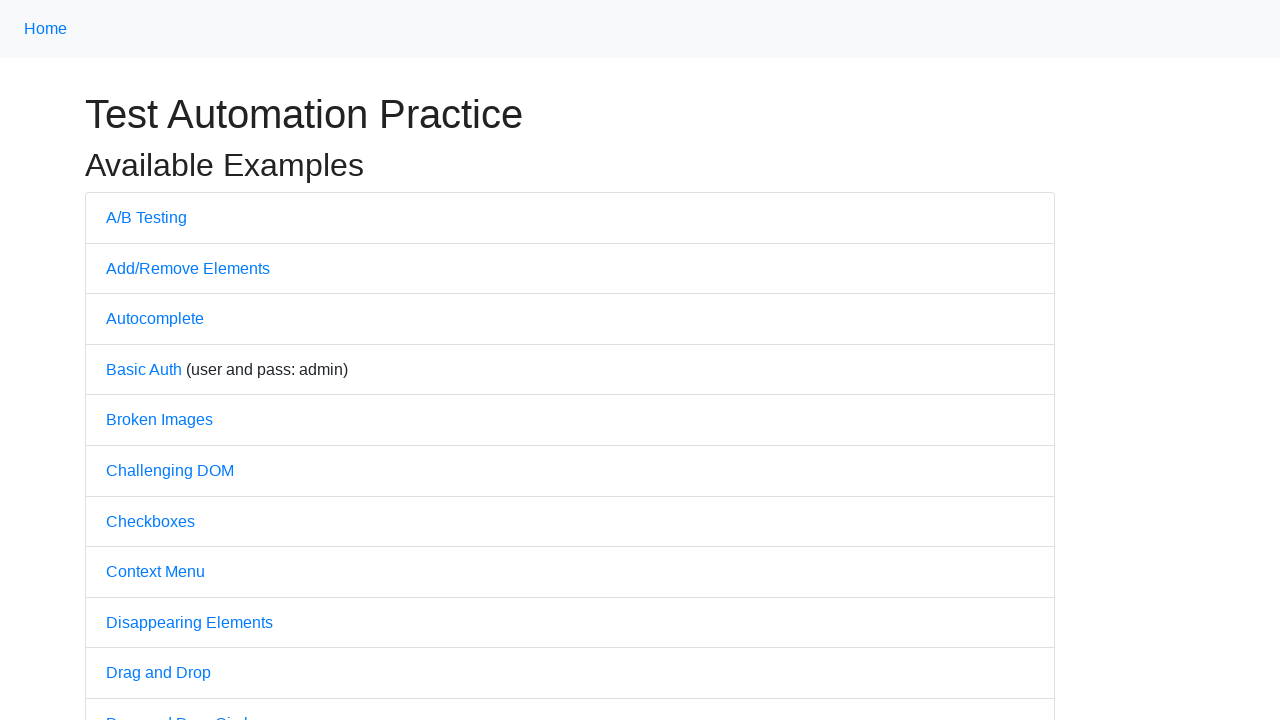

Located CYDEO link element
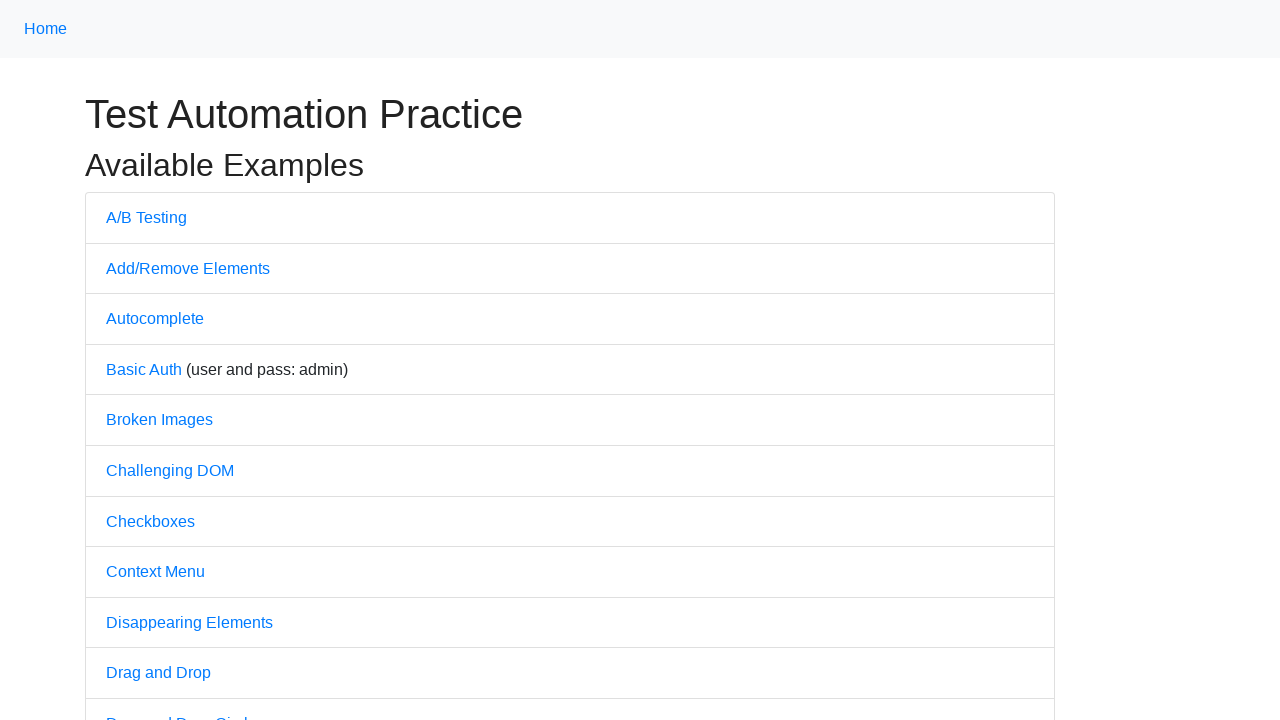

Located Home link element
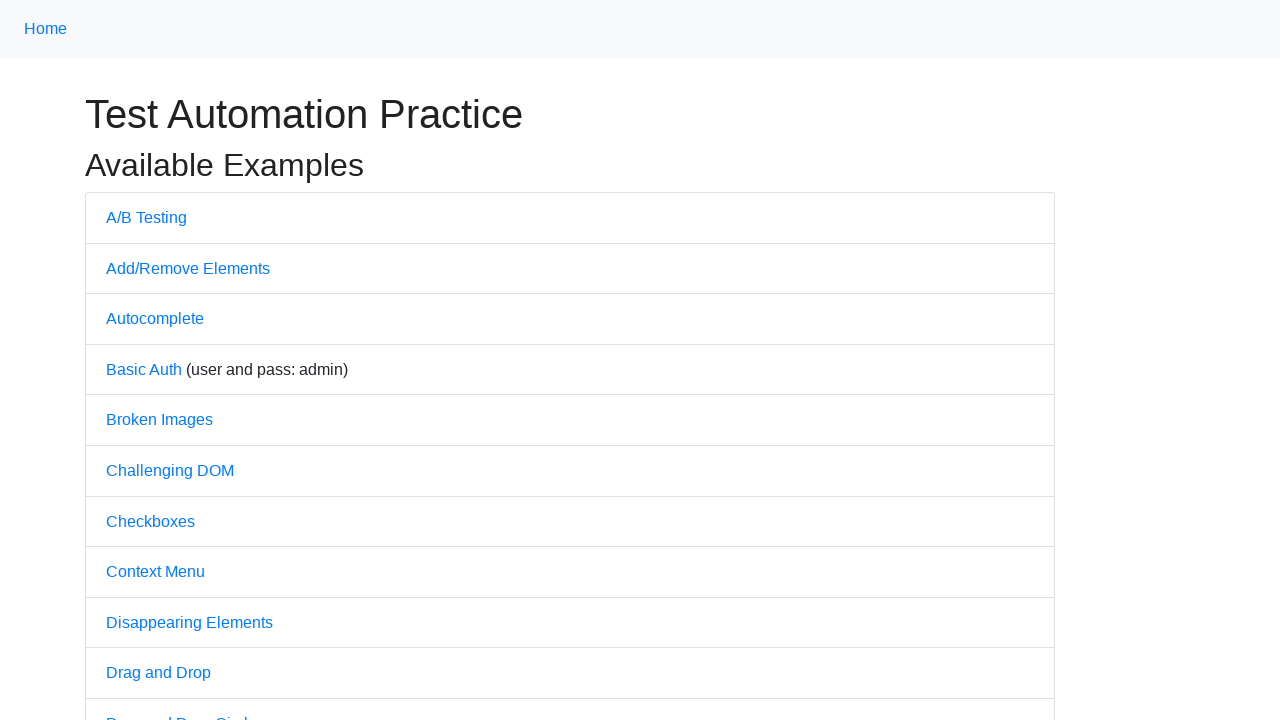

Scrolled CYDEO link into view
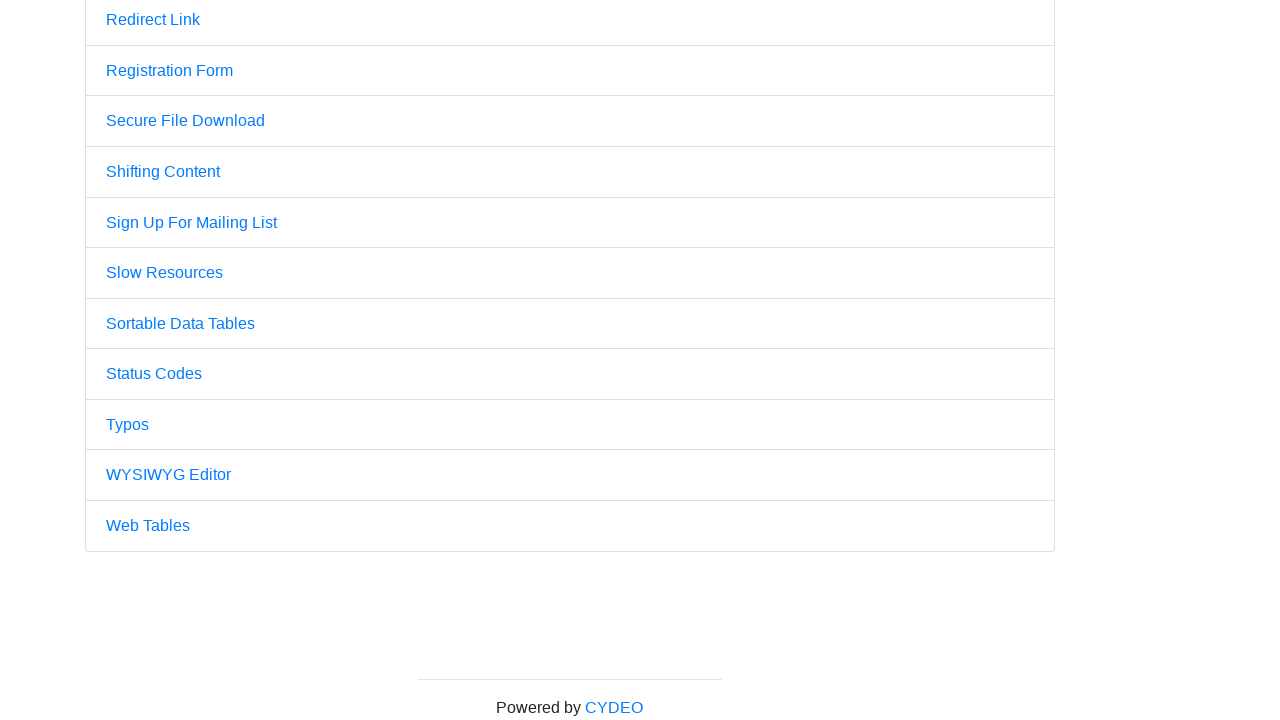

Scrolled Home link into view
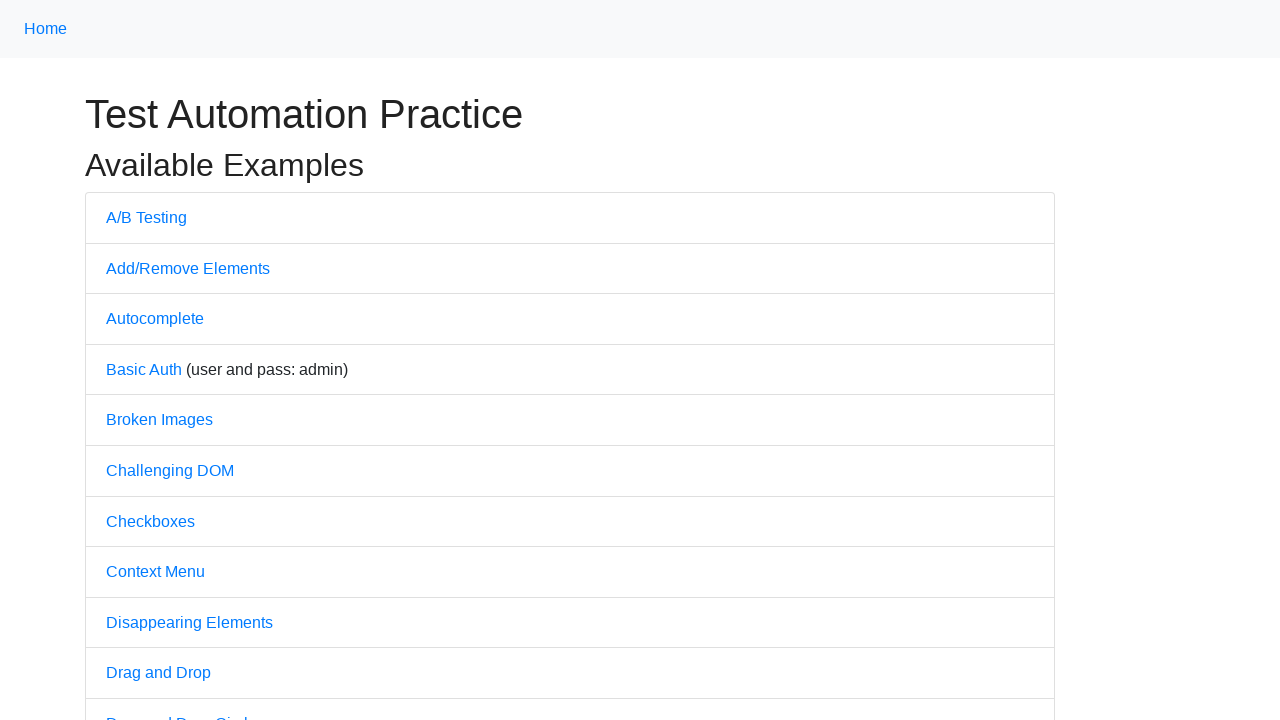

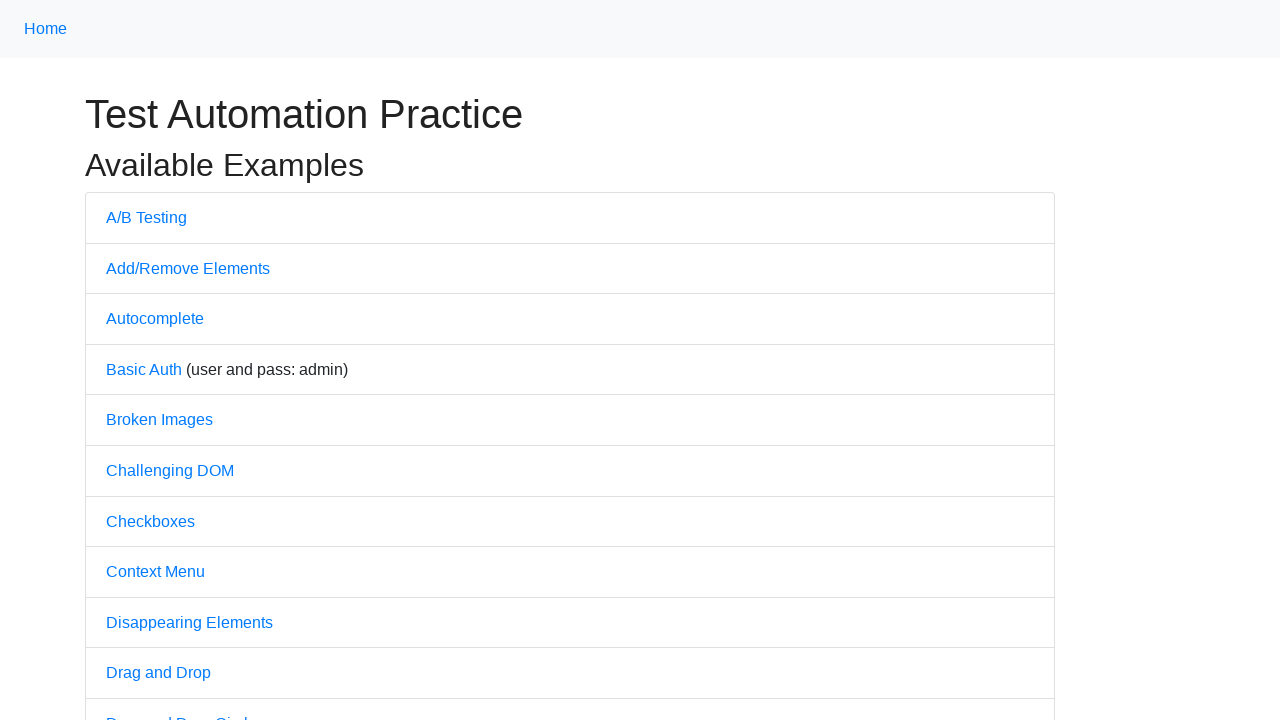